Navigates to the Interactions menu and opens the Droppable exercise, then verifies the page header

Starting URL: https://demoqa.com/

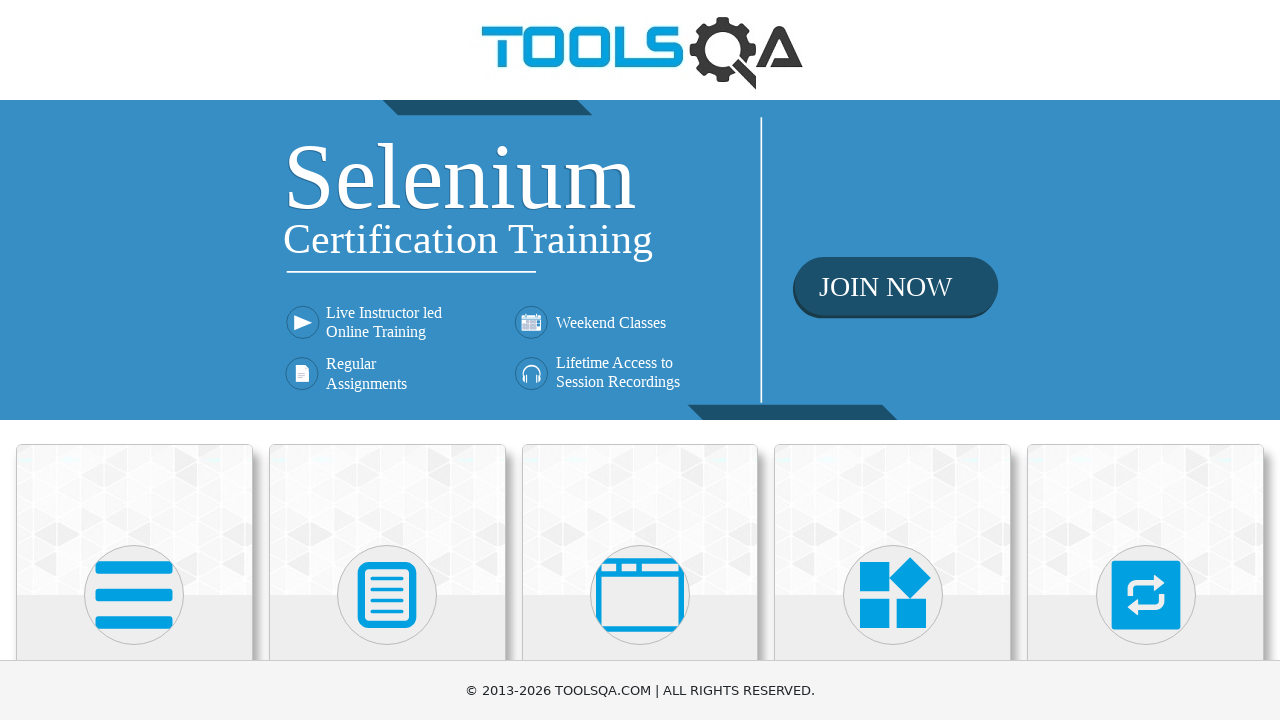

Clicked on Interactions menu at (1146, 360) on text=Interactions
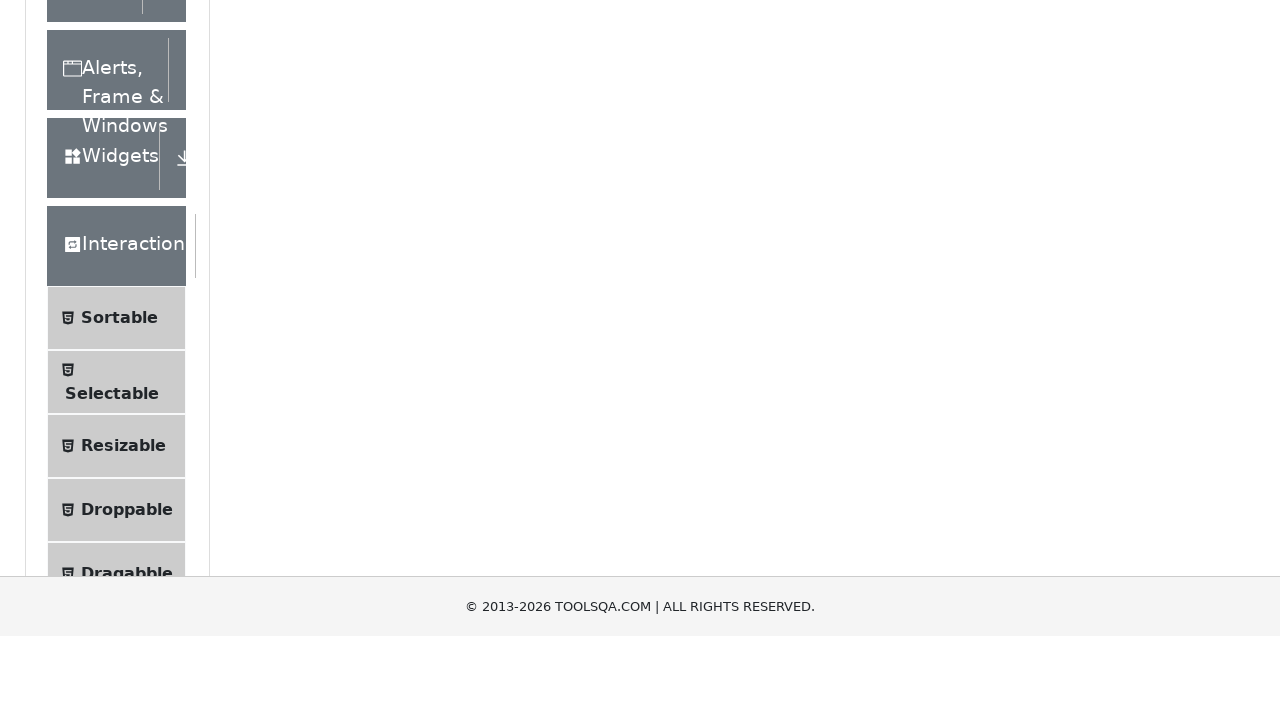

Clicked on Droppable exercise in the sidebar at (127, 411) on text=Droppable
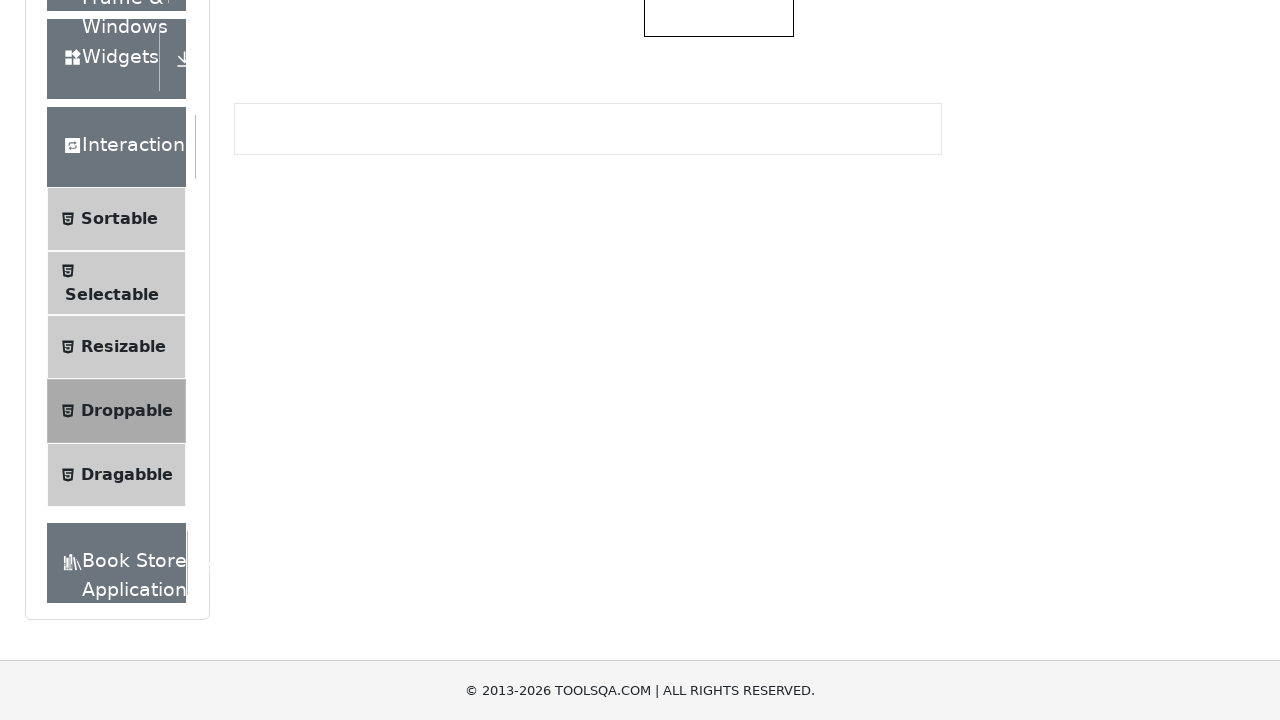

Verified Droppable page header is displayed
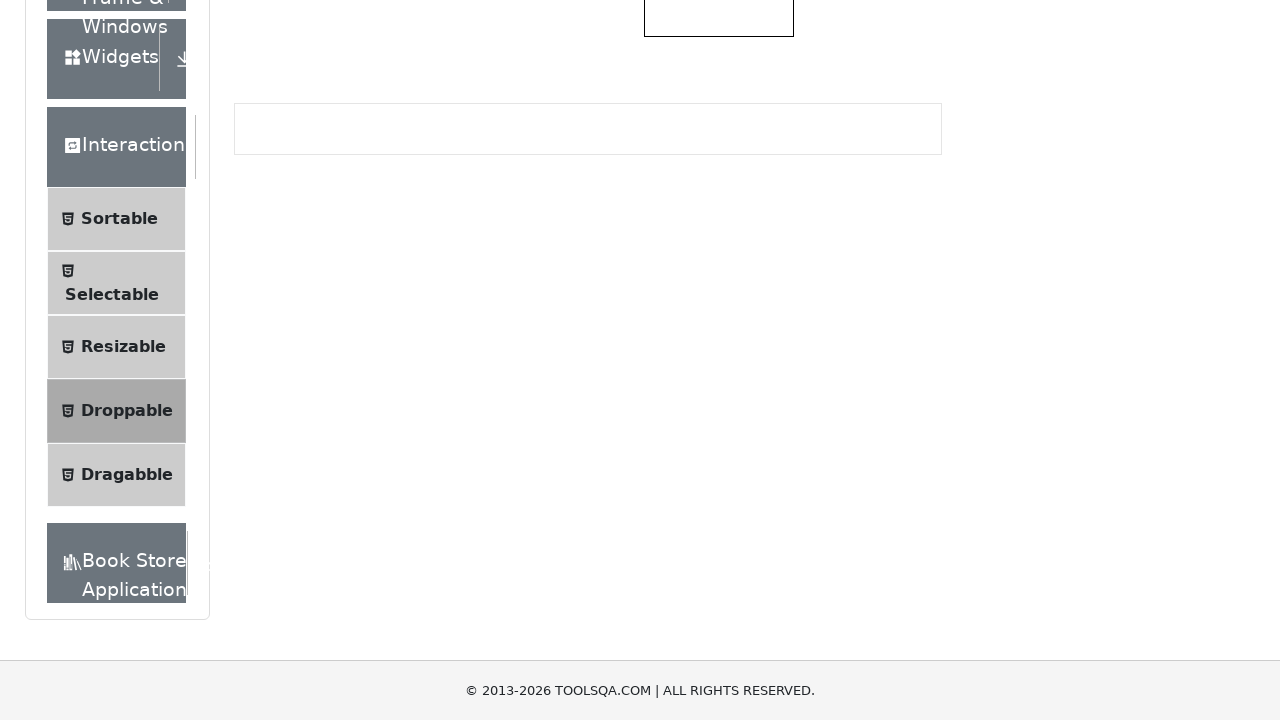

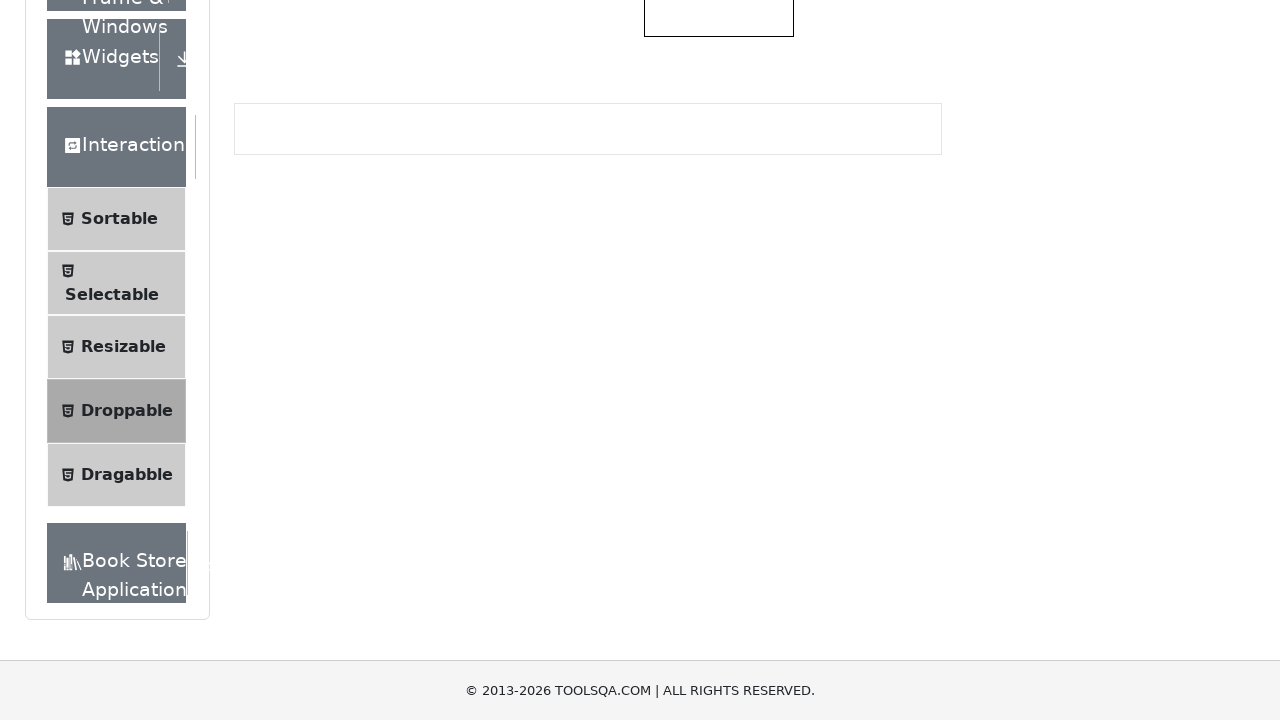